Tests infinite scroll functionality by scrolling to the bottom of the page twice and back to top, then verifying the page title

Starting URL: http://the-internet.herokuapp.com/

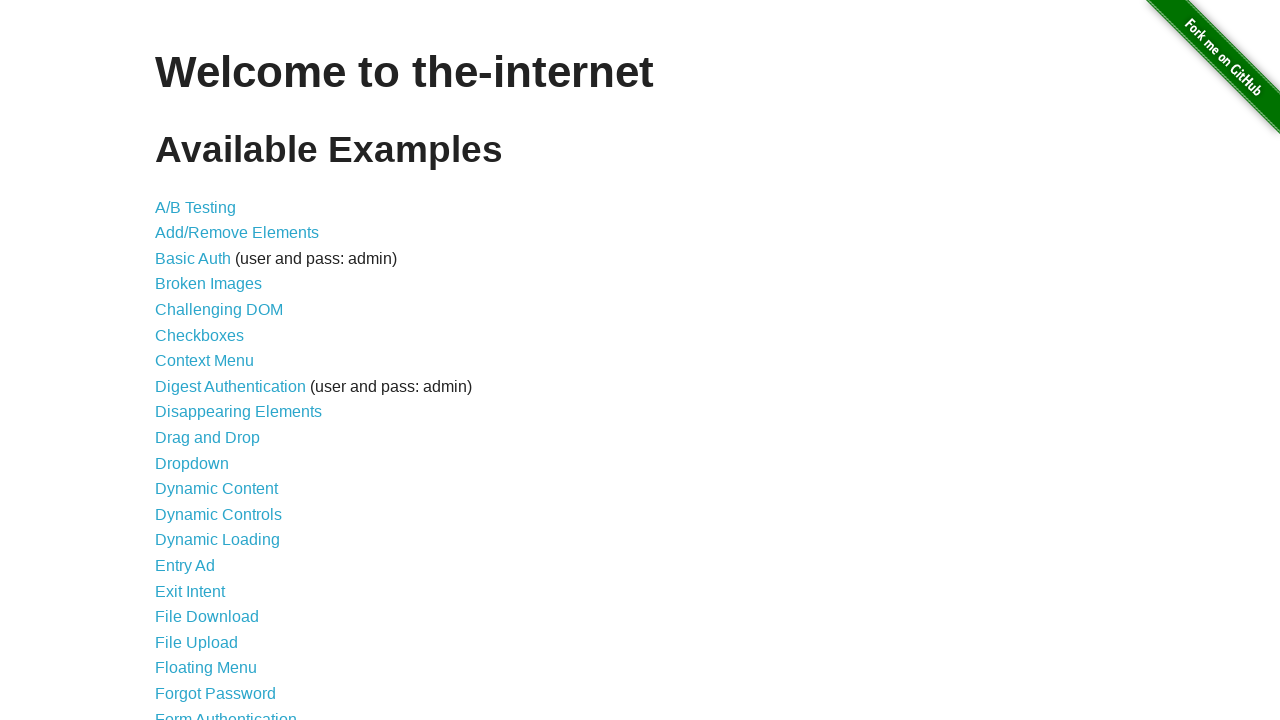

Clicked on Infinite Scroll link at (201, 360) on text='Infinite Scroll'
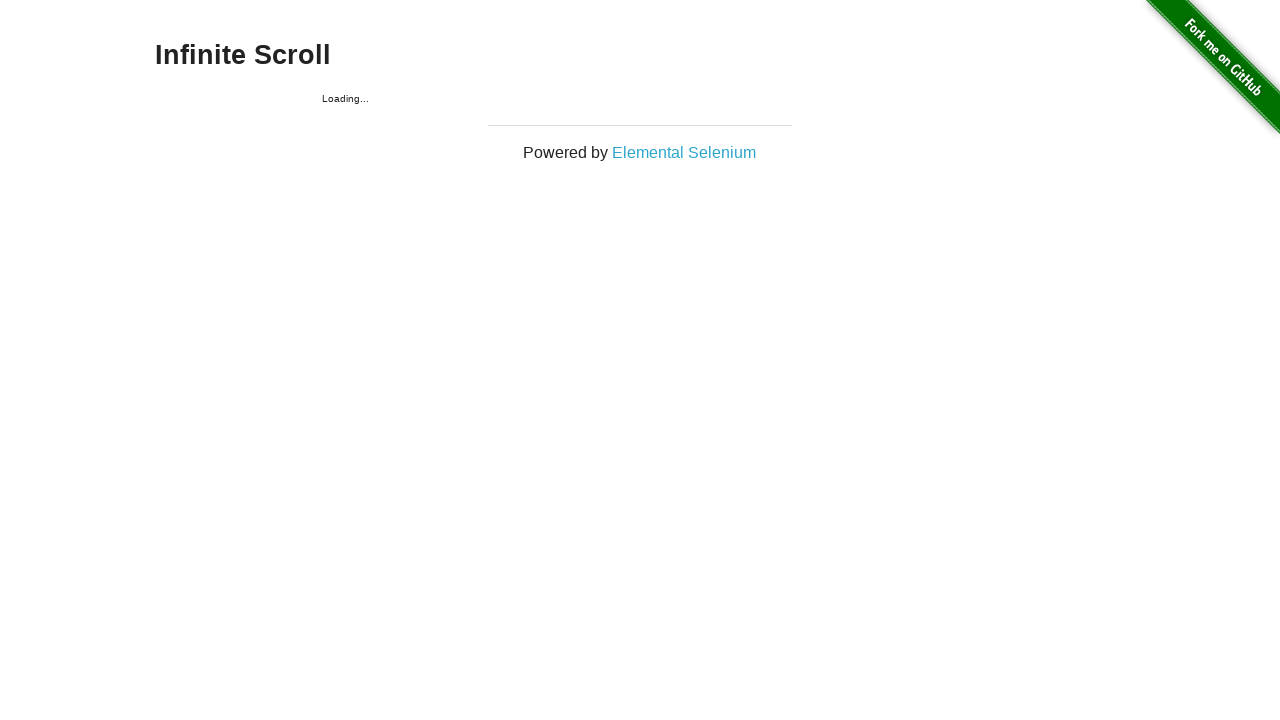

Infinite Scroll page loaded and heading visible
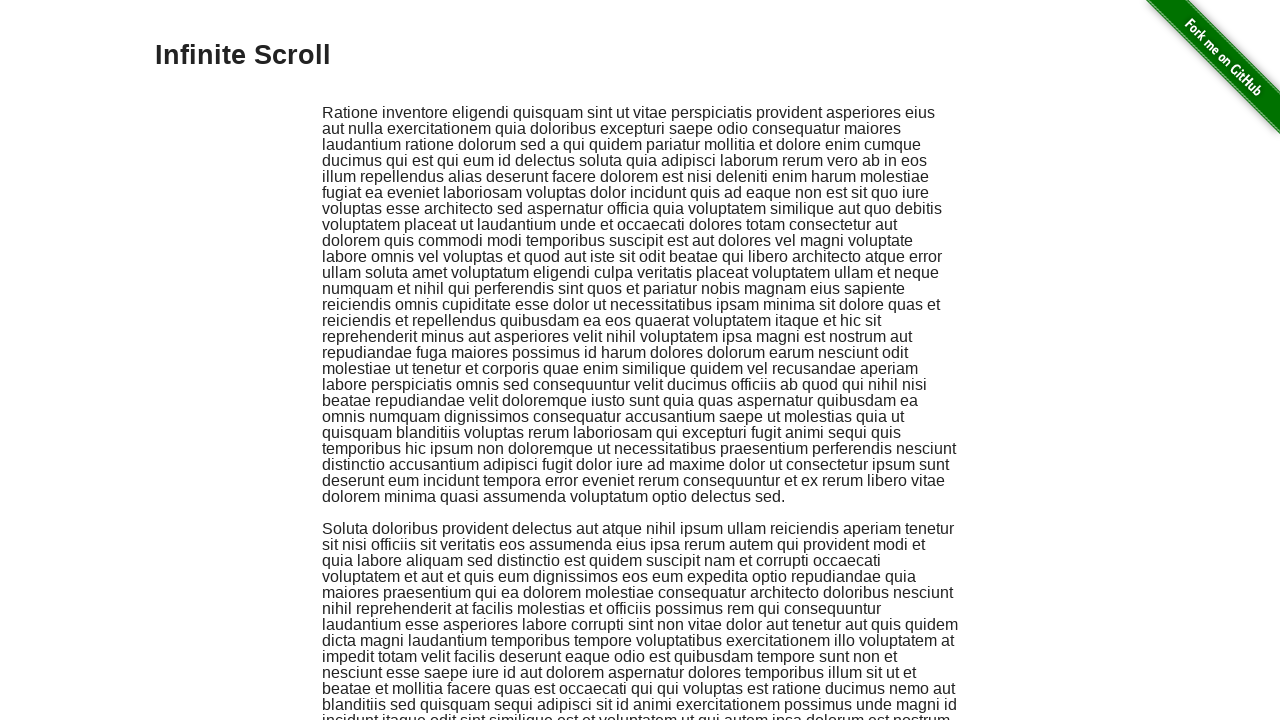

Scrolled to bottom of page
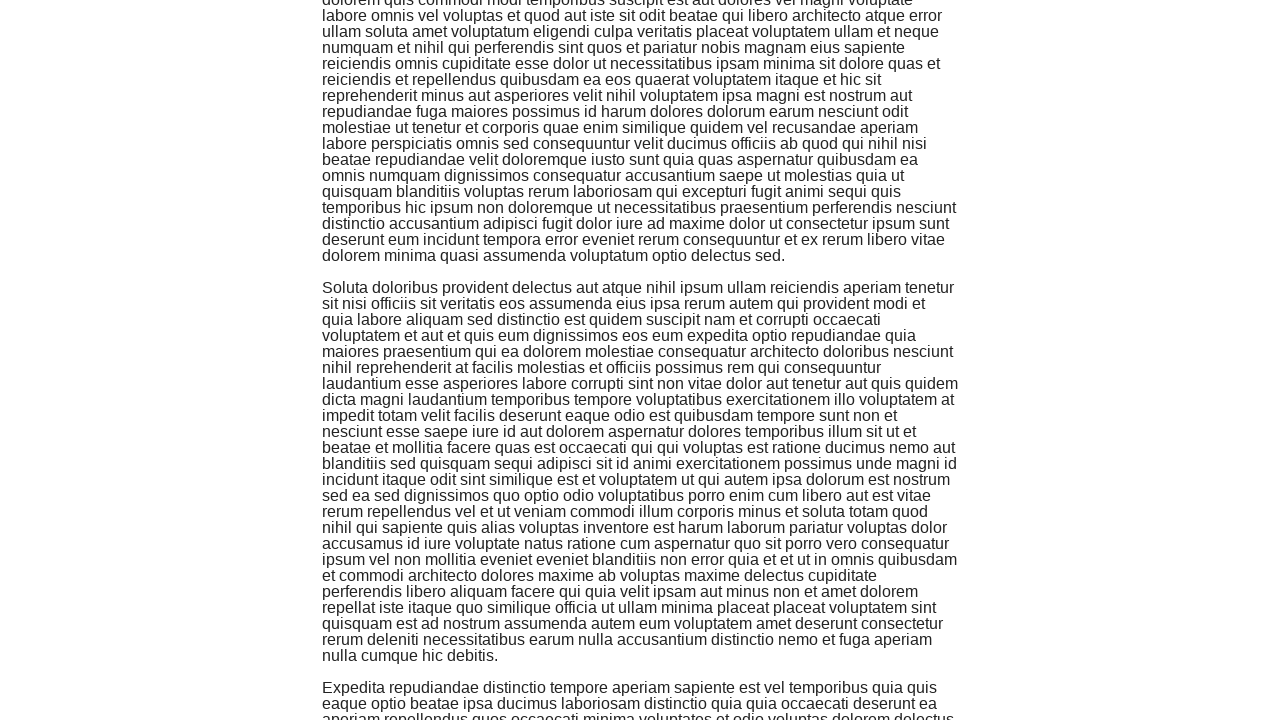

Waited 1000ms for content to load after scrolling
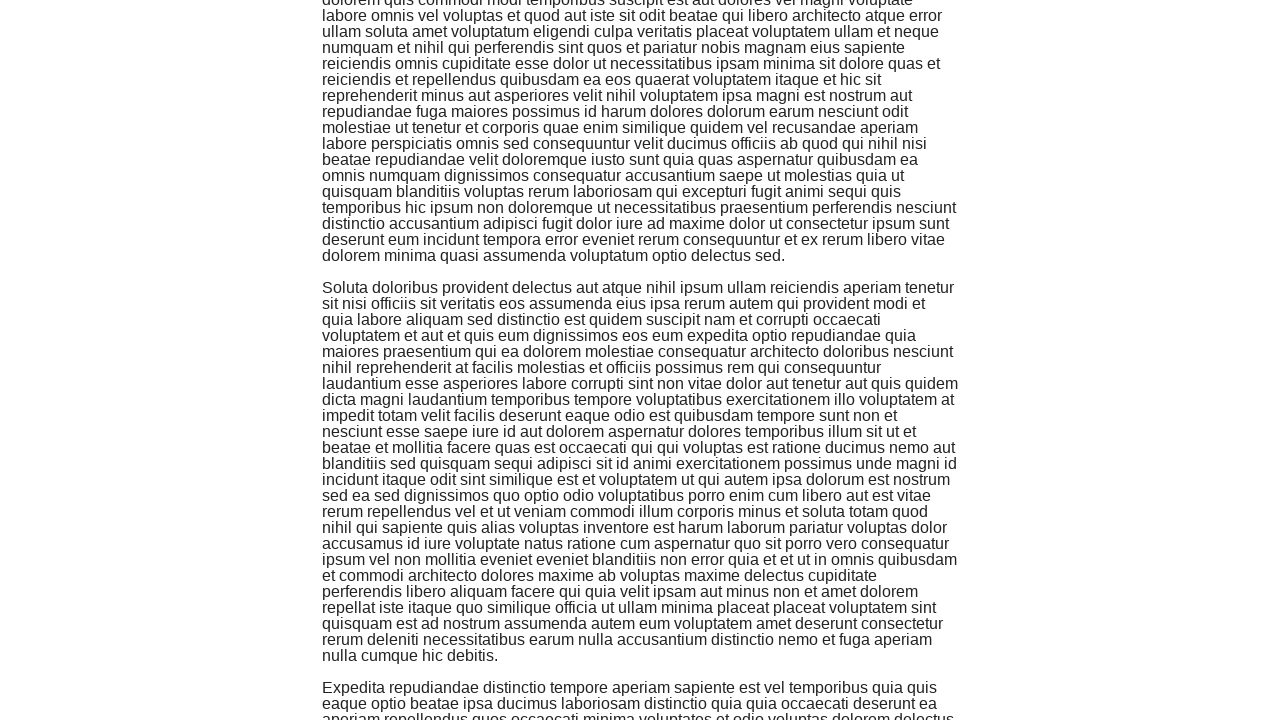

Scrolled back to top of page
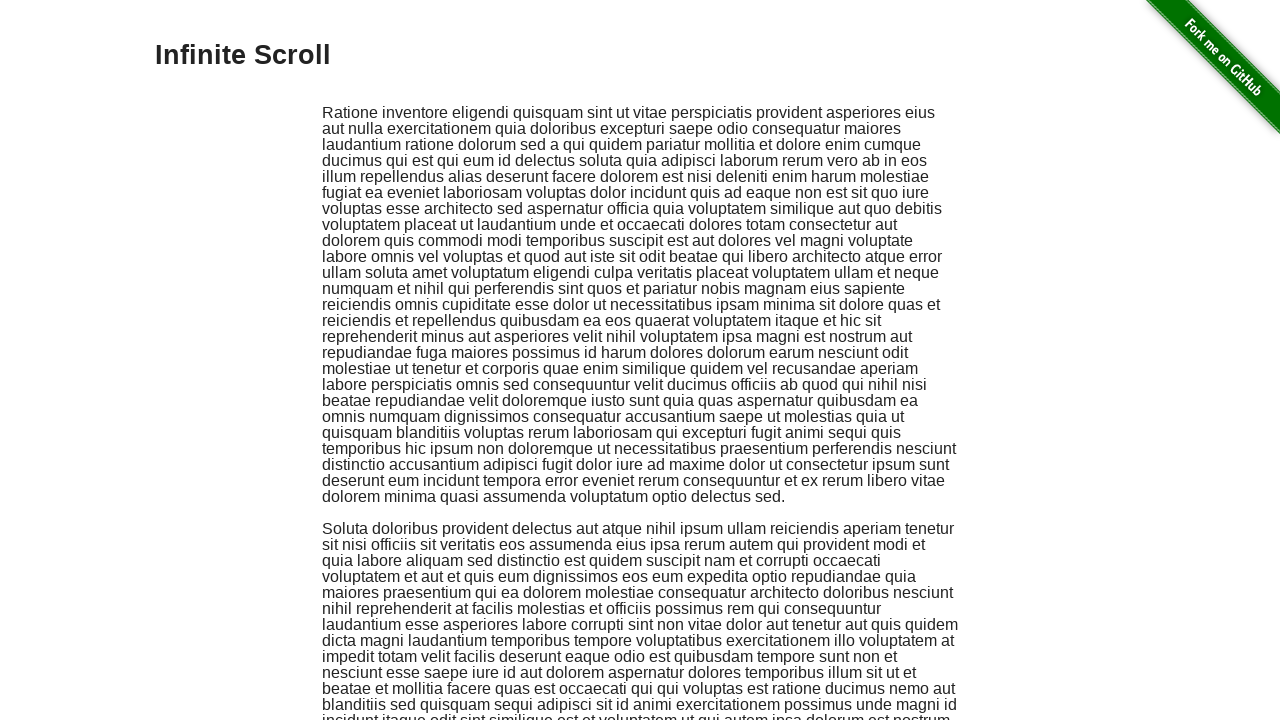

Waited 1000ms after scrolling to top
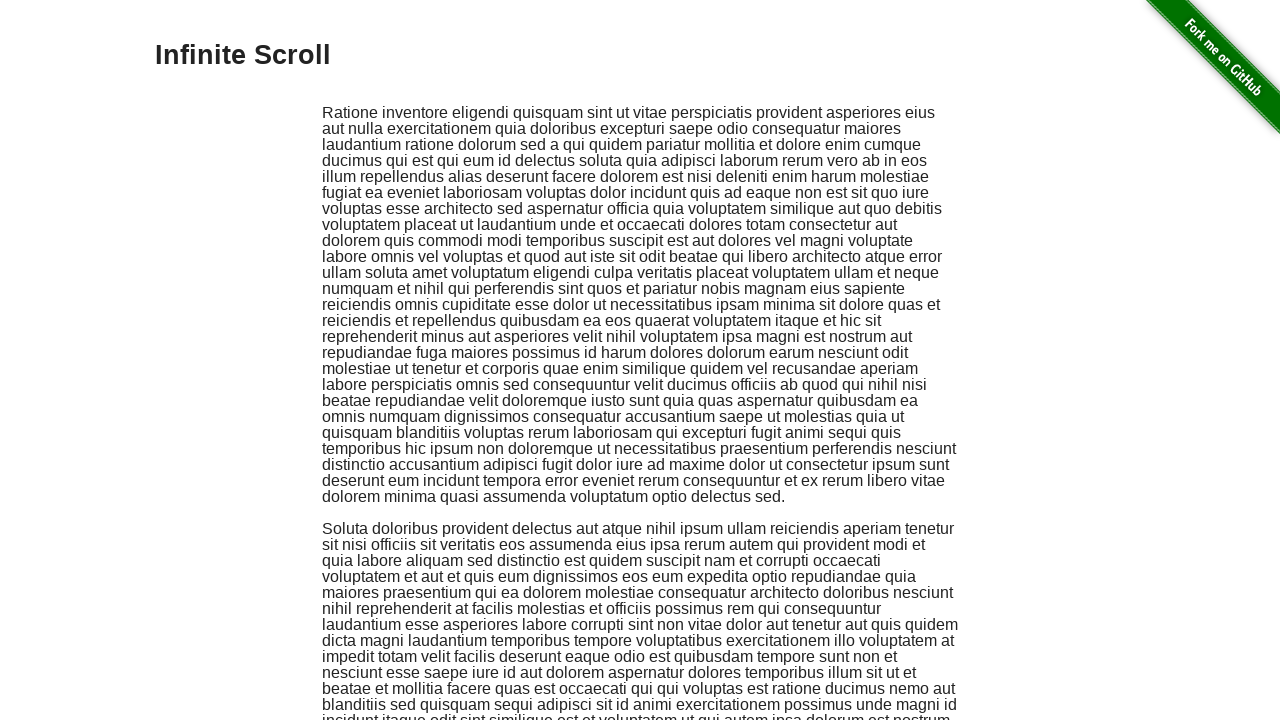

Scrolled to bottom of page again
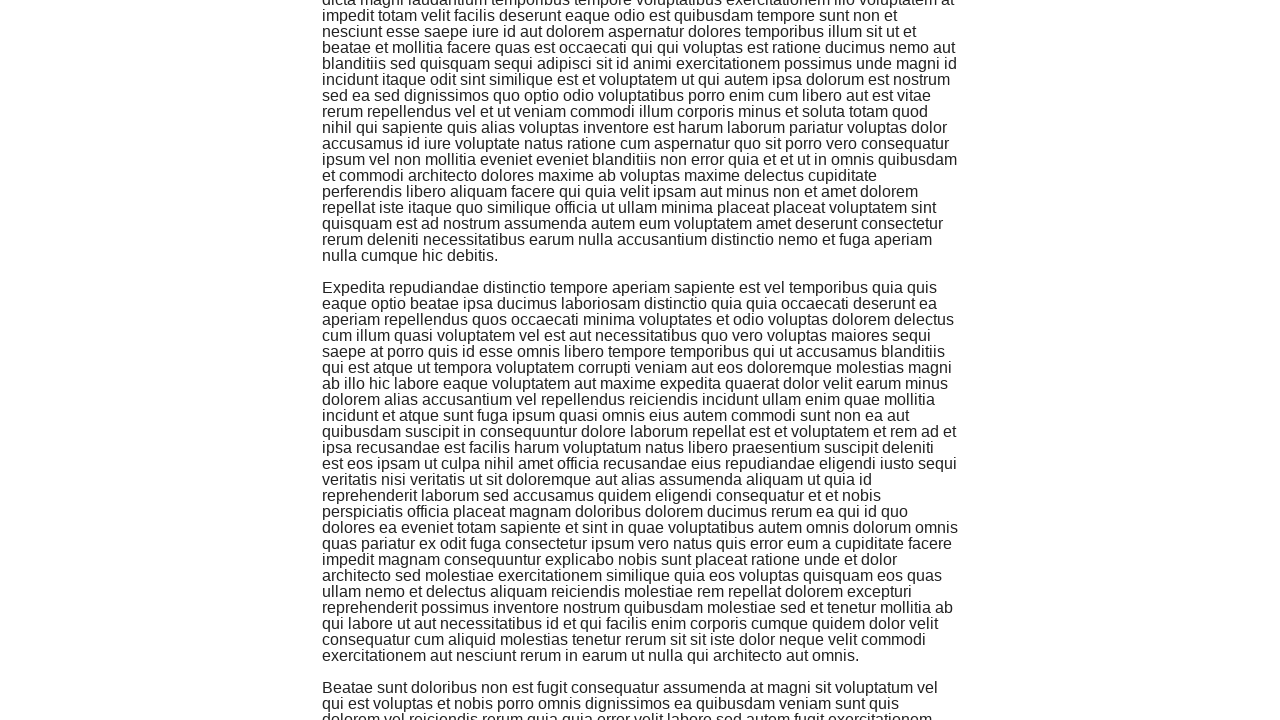

Waited 1000ms for content to load after second scroll
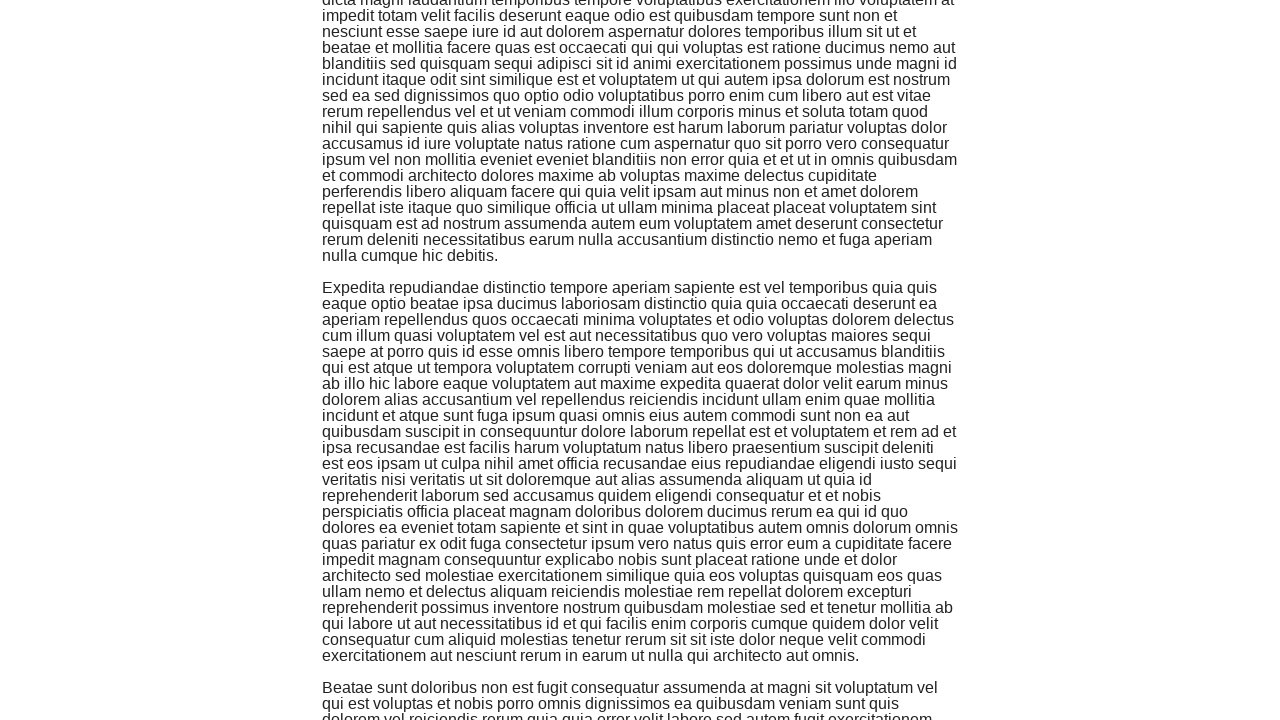

Scrolled back to top of page again
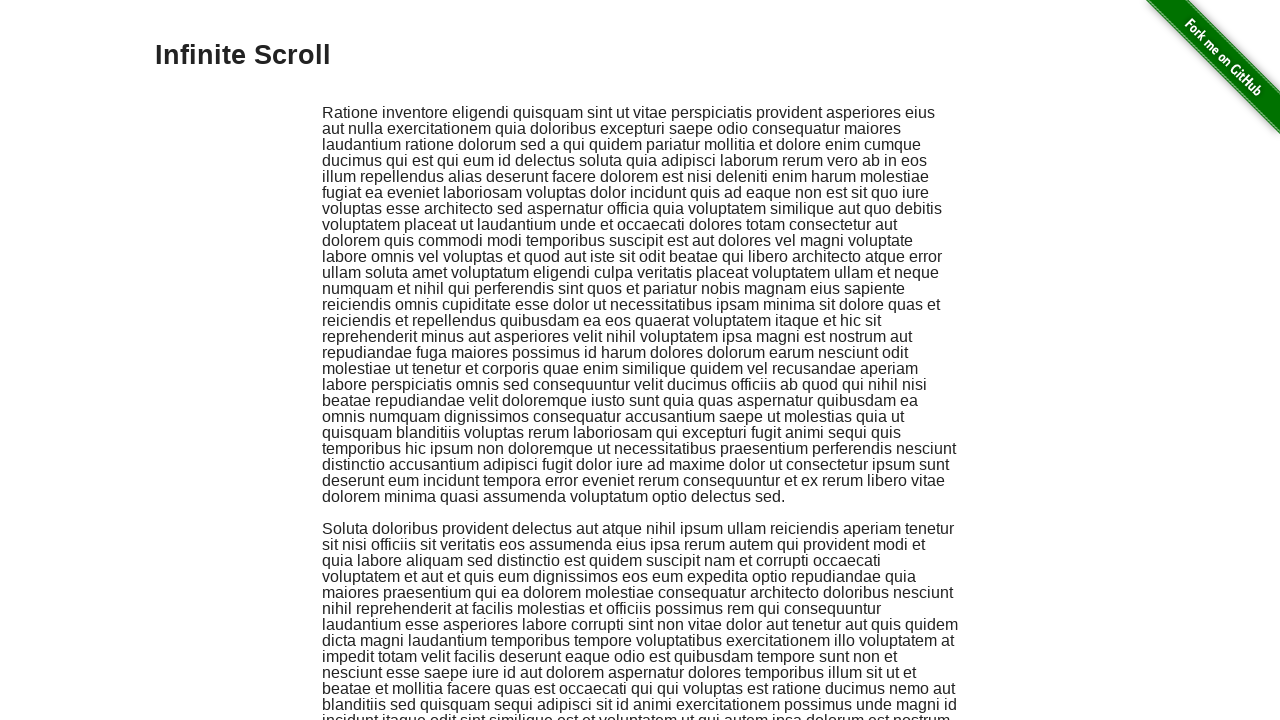

Retrieved heading text content
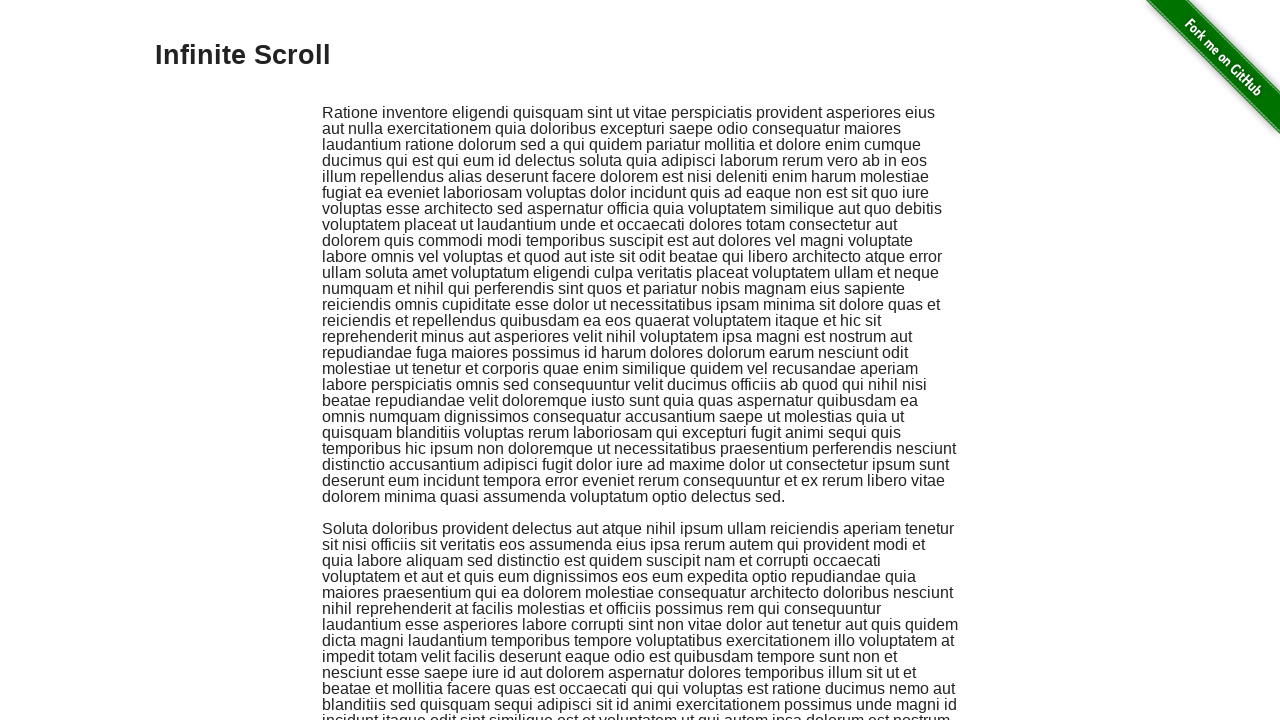

Verified page heading is 'Infinite Scroll'
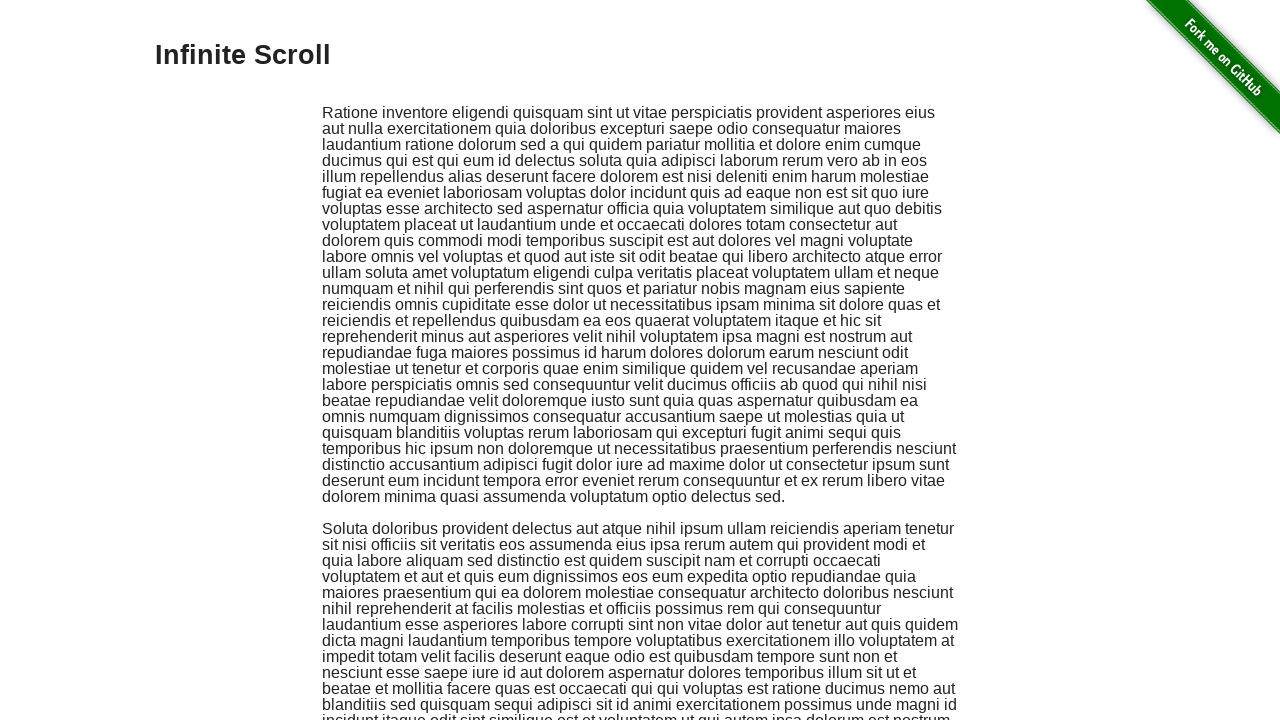

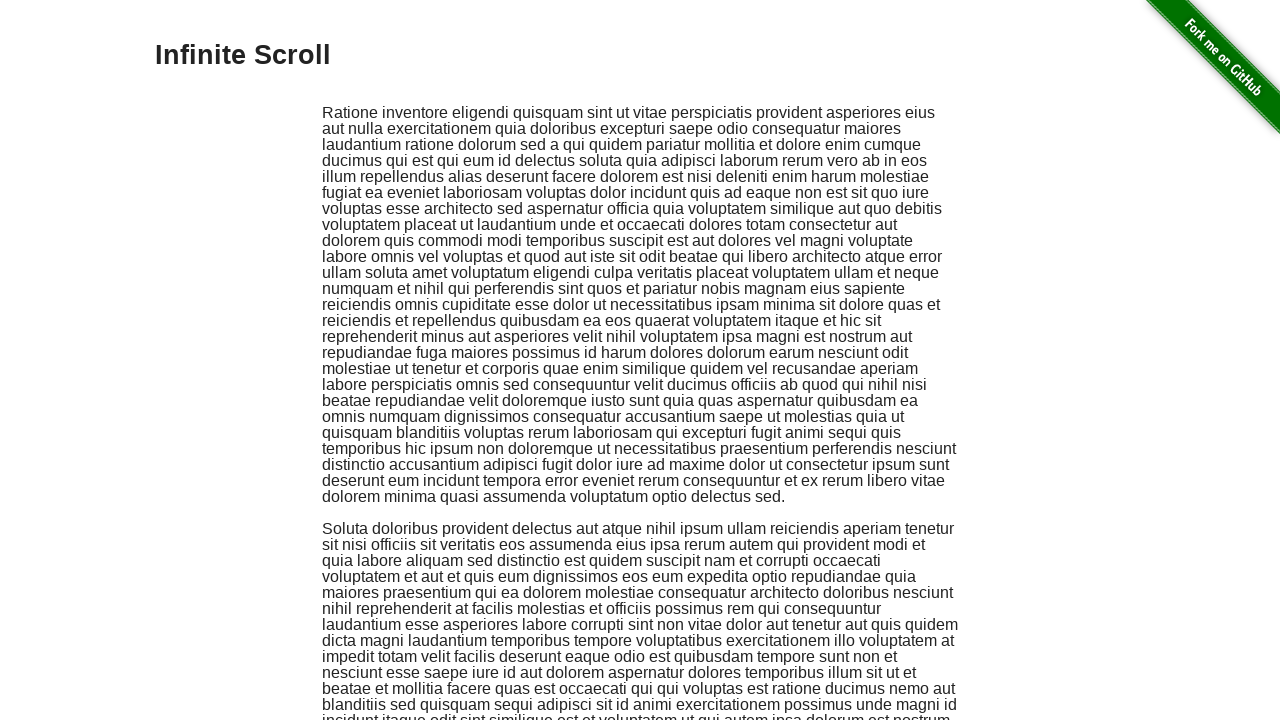